Verifies that the "Log In" button on the NextBaseCRM login page displays the expected text "Log In" by checking the value attribute of the submit button.

Starting URL: https://login1.nextbasecrm.com/

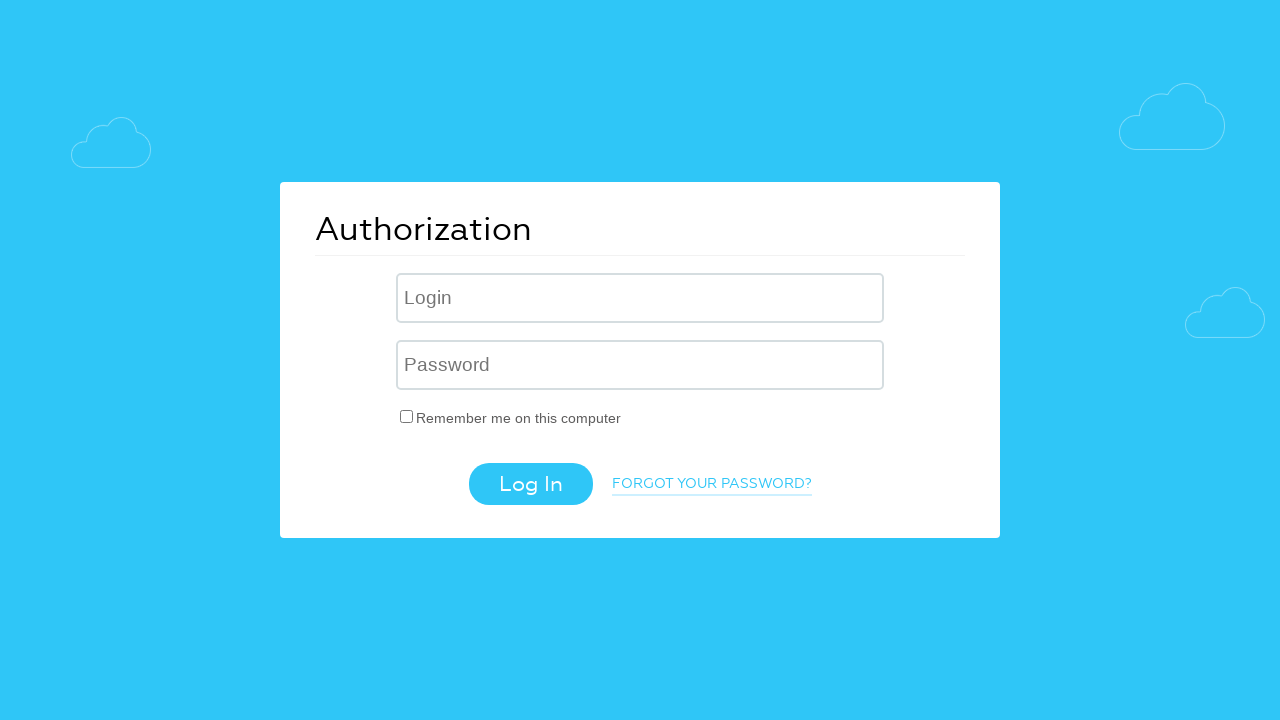

Navigated to NextBaseCRM login page
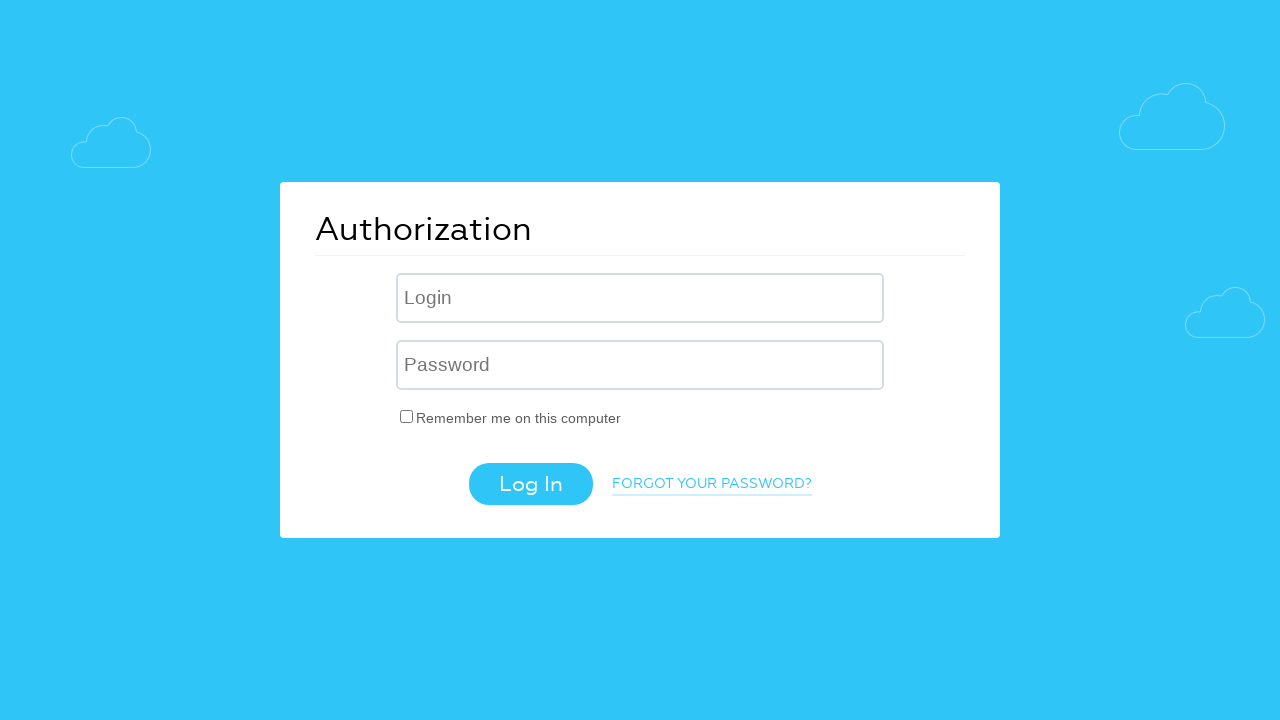

Located the submit button using CSS selector input[type='submit']
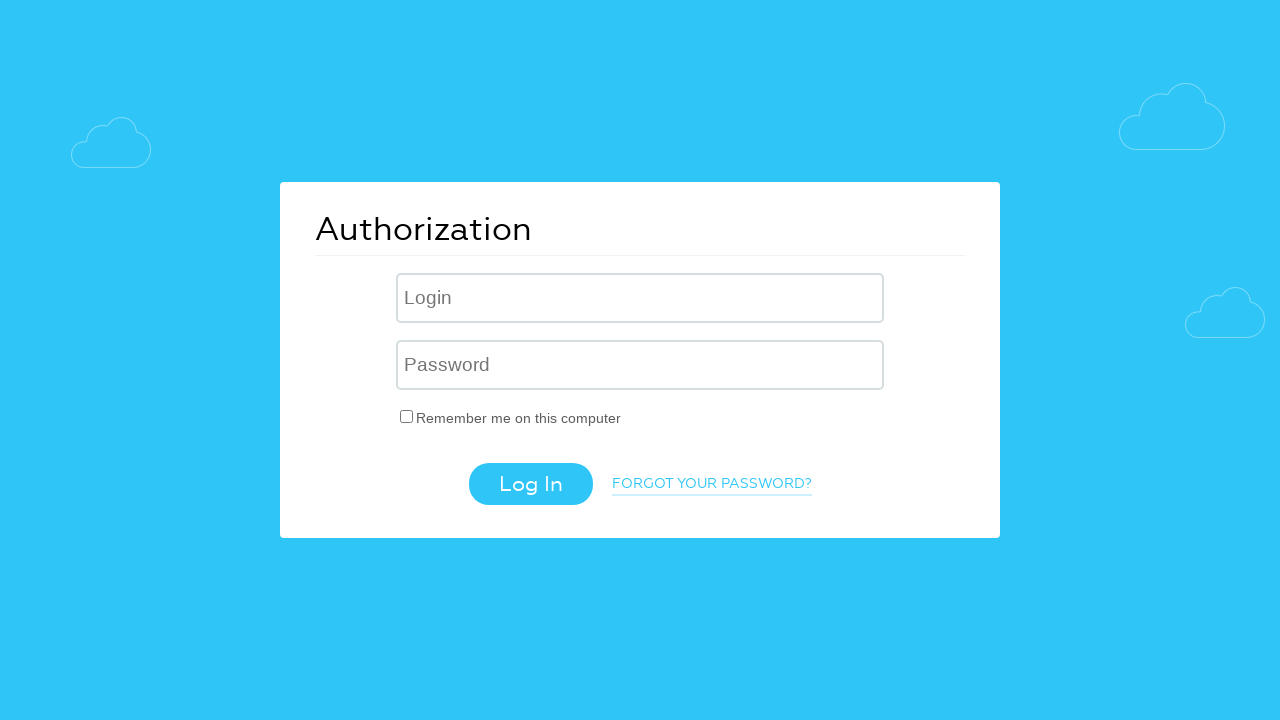

Retrieved the value attribute from the submit button
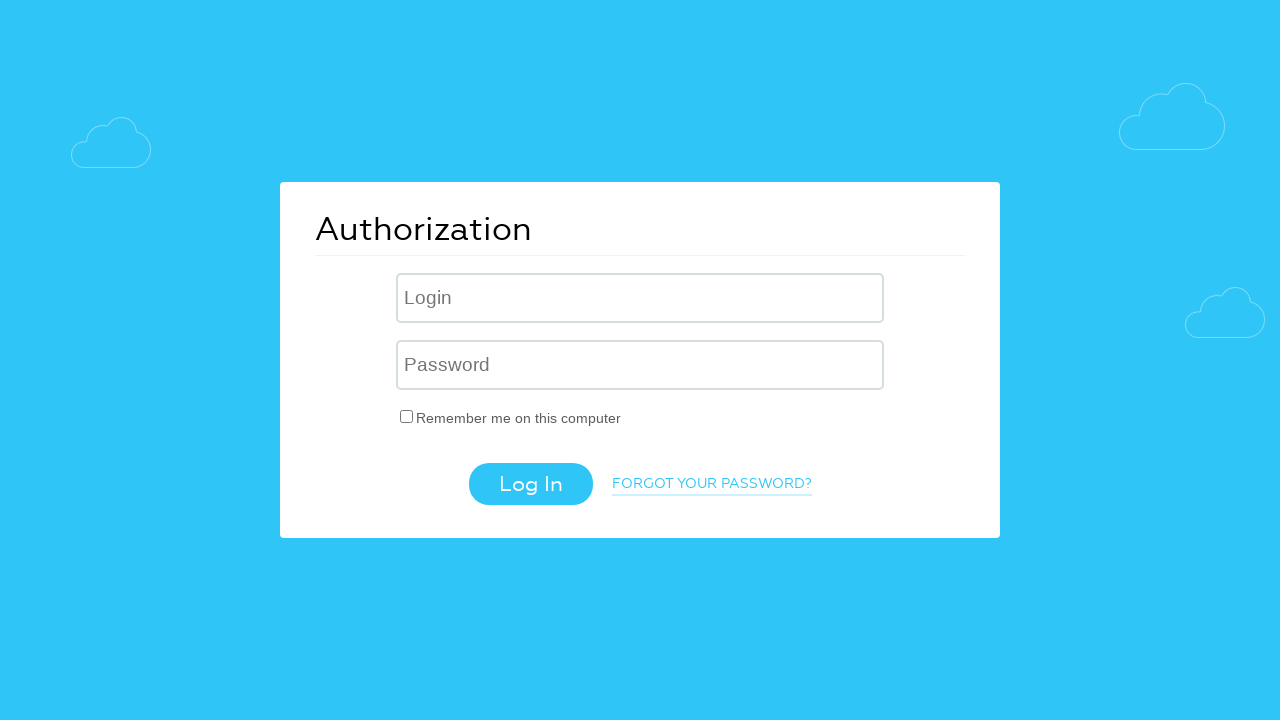

Verified that the button displays the expected text 'Log In'
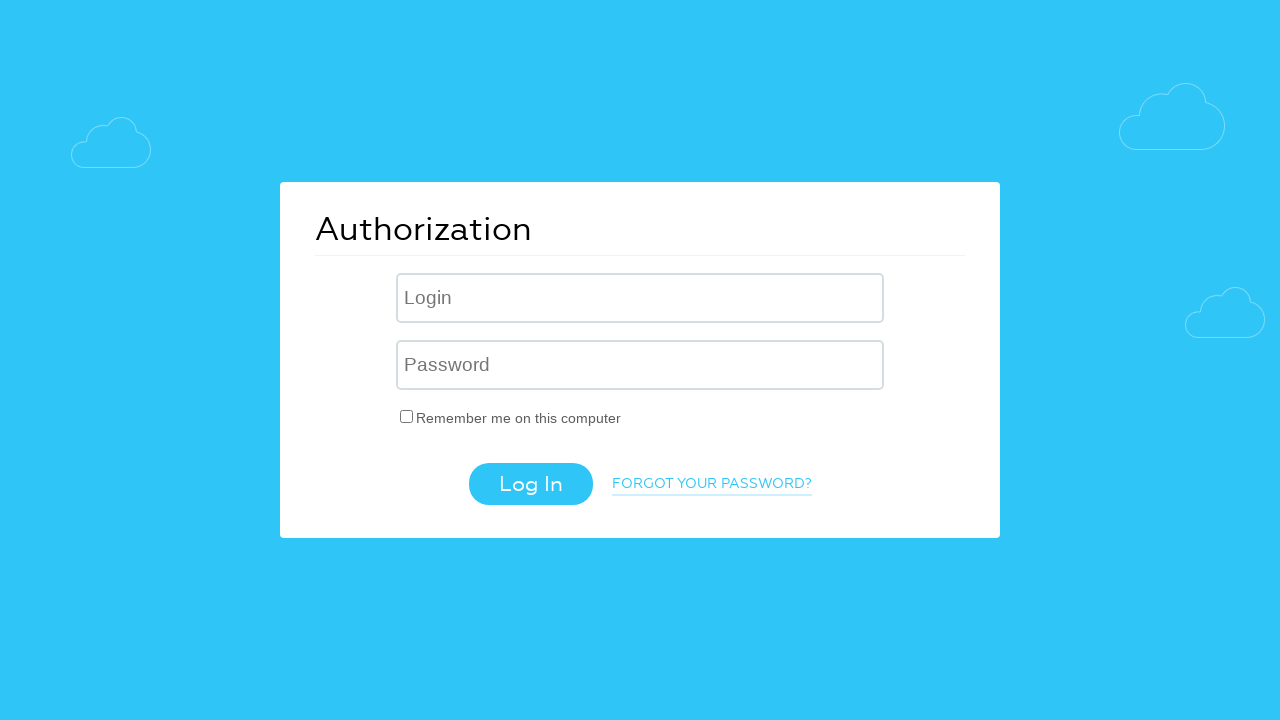

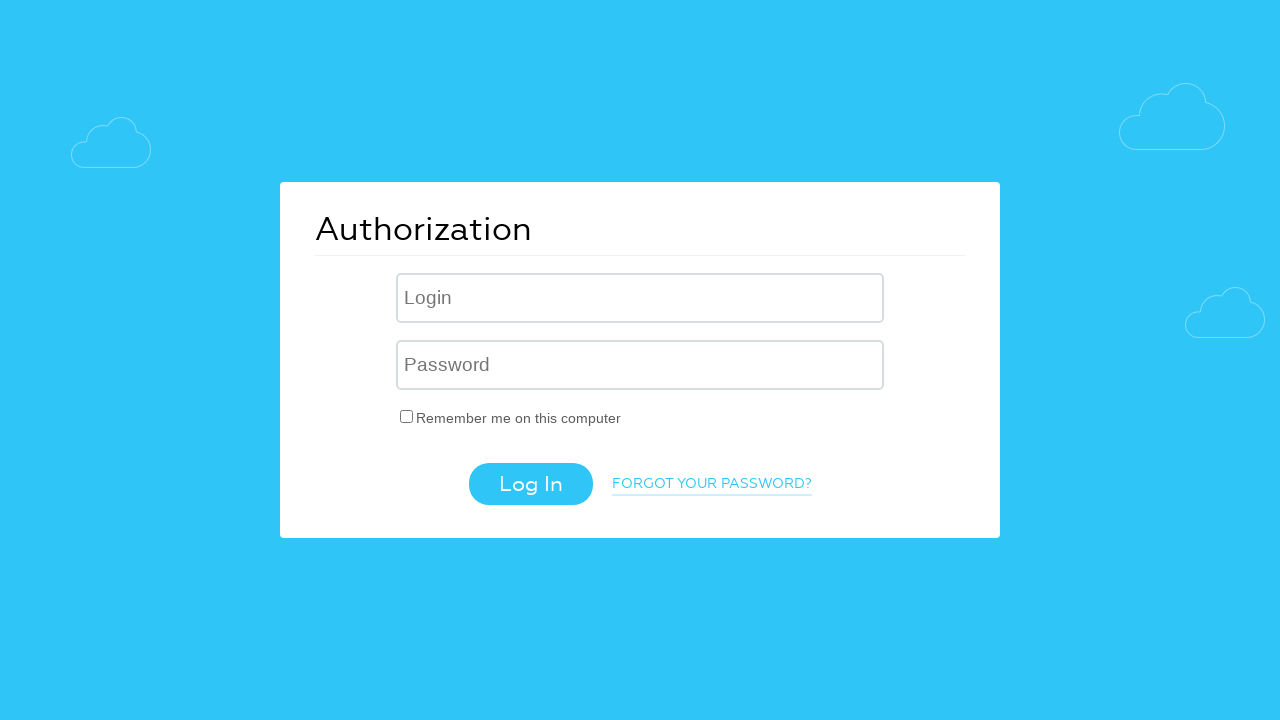